Searches for "python" books on Douban Books

Starting URL: https://book.douban.com/

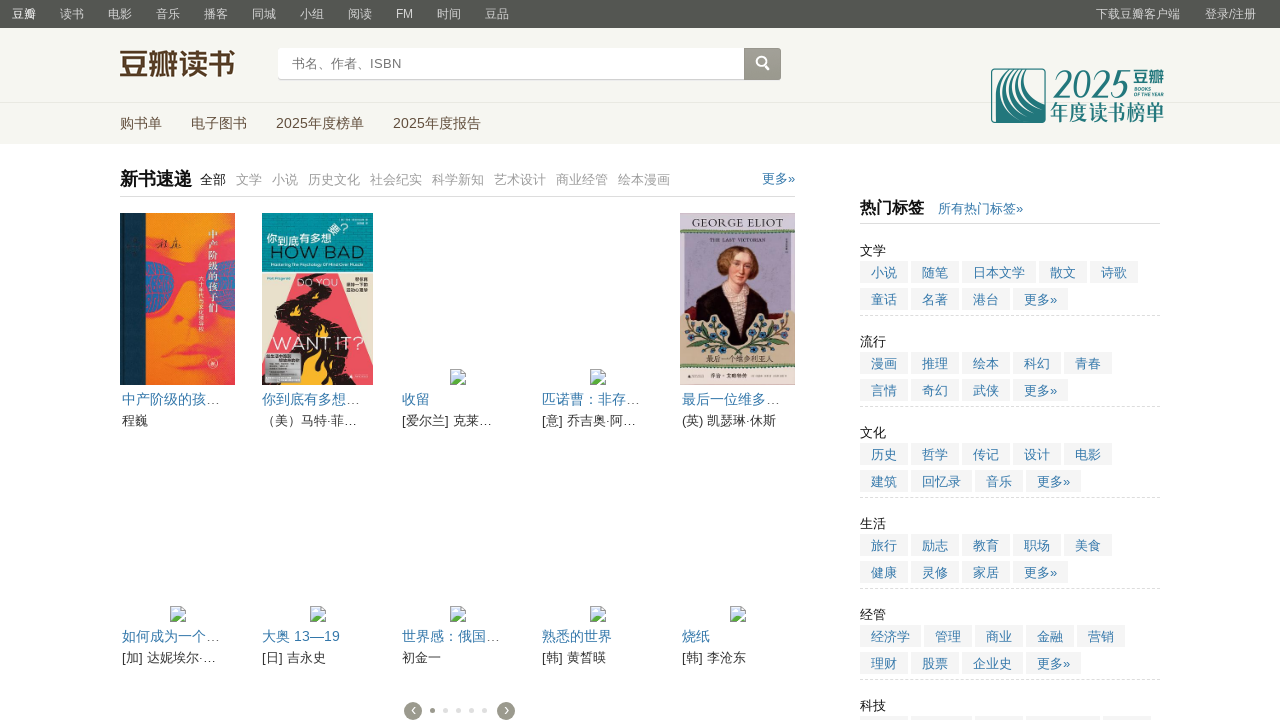

Filled search field with 'python' on input[name="search_text"]
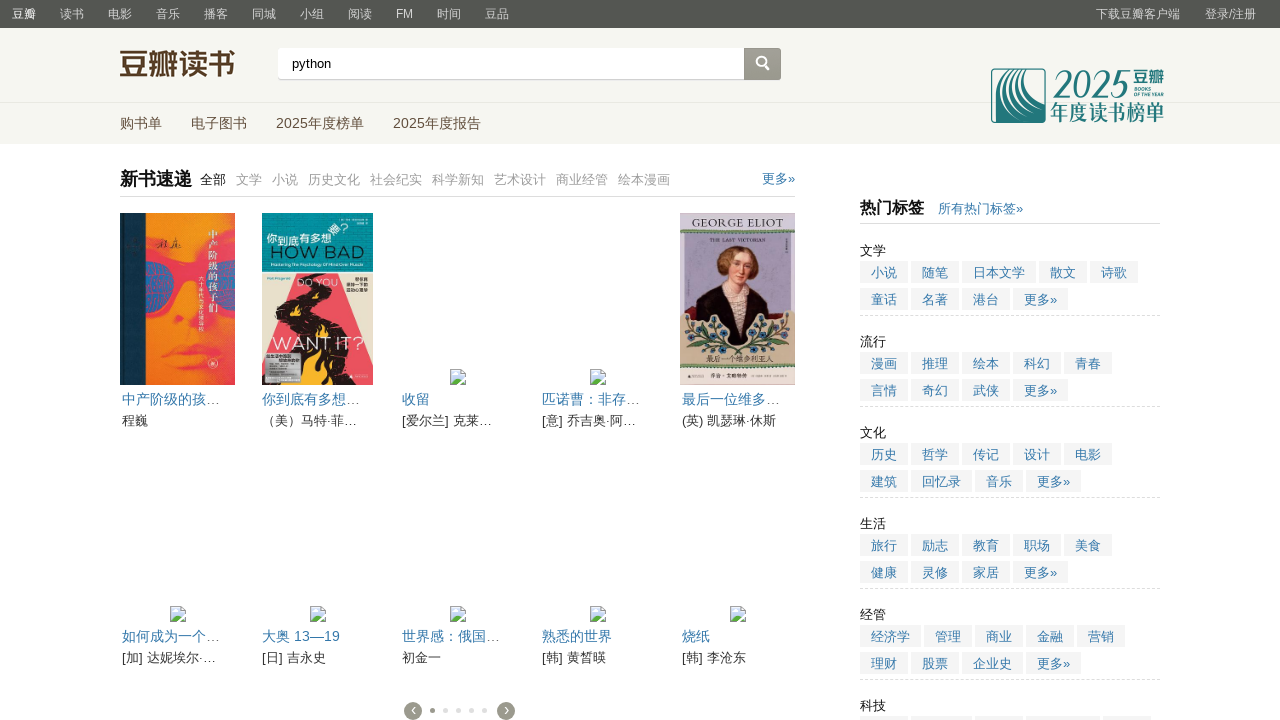

Clicked search button to search for python books at (762, 65) on .inp-btn
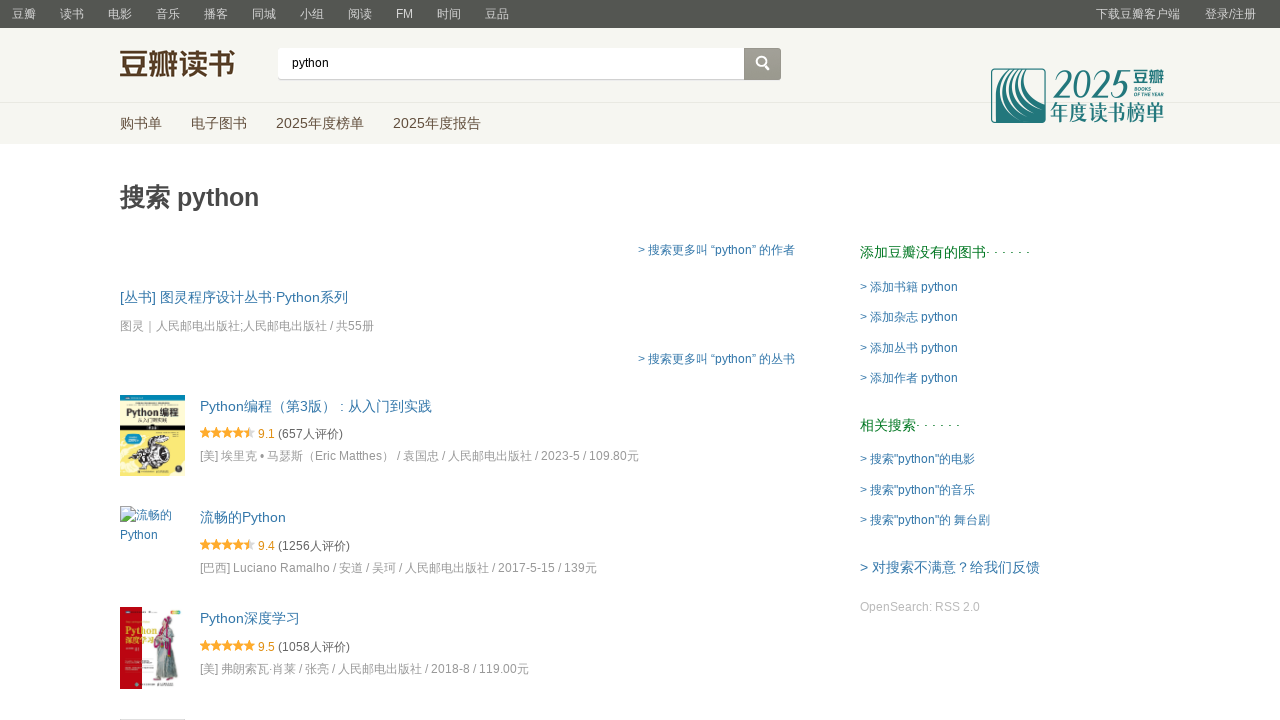

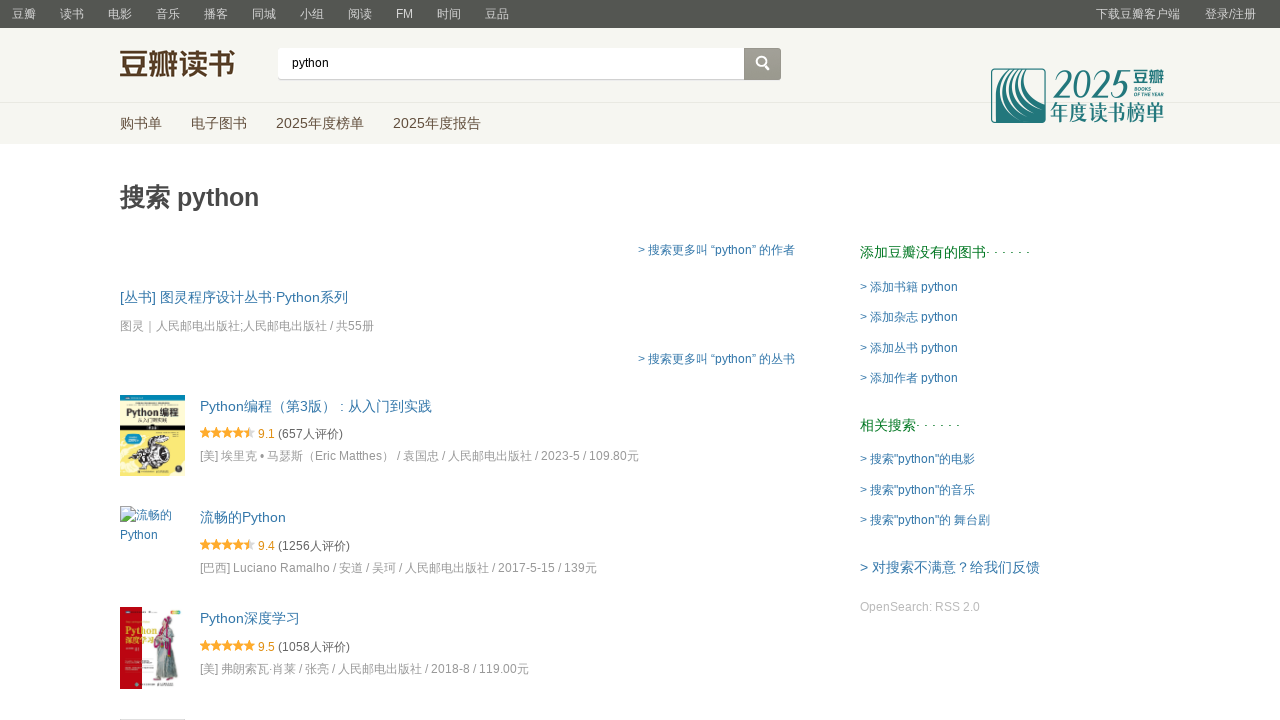